Tests registration form validation with invalid email format and verifies appropriate error messages are shown

Starting URL: https://alada.vn/tai-khoan/dang-ky.html

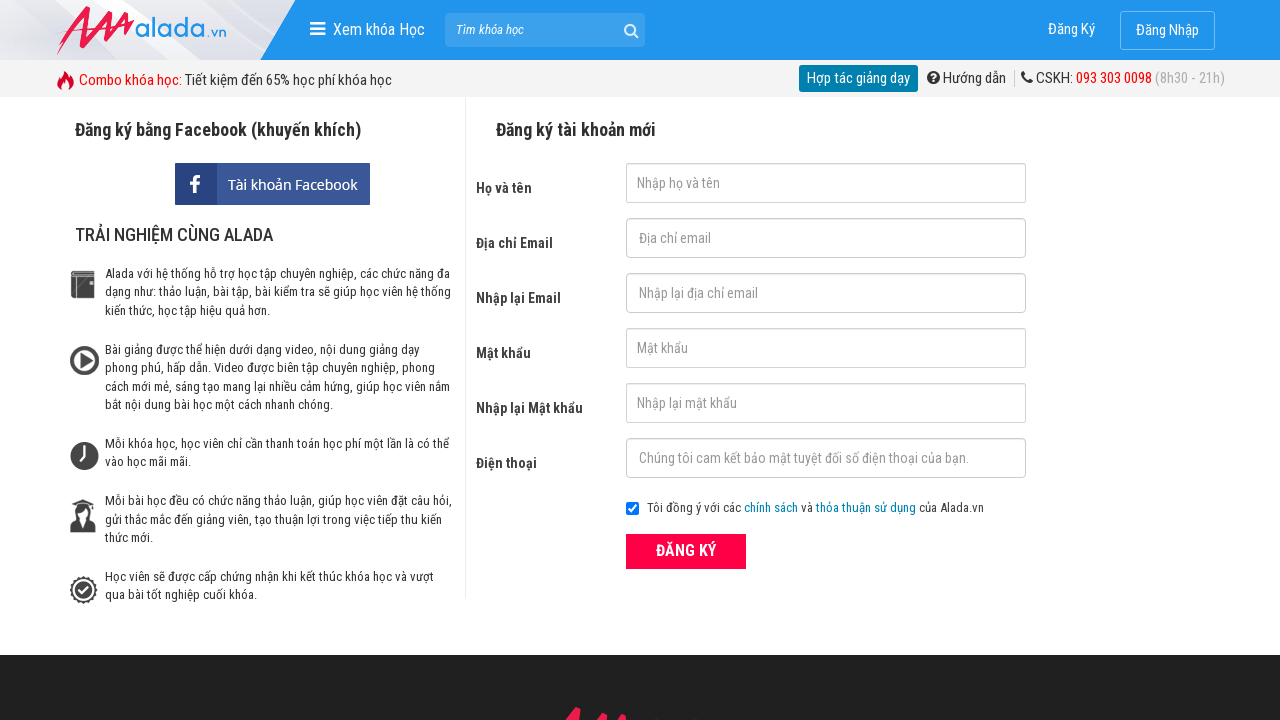

Filled first name field with 'AutomationFC' on input#txtFirstname
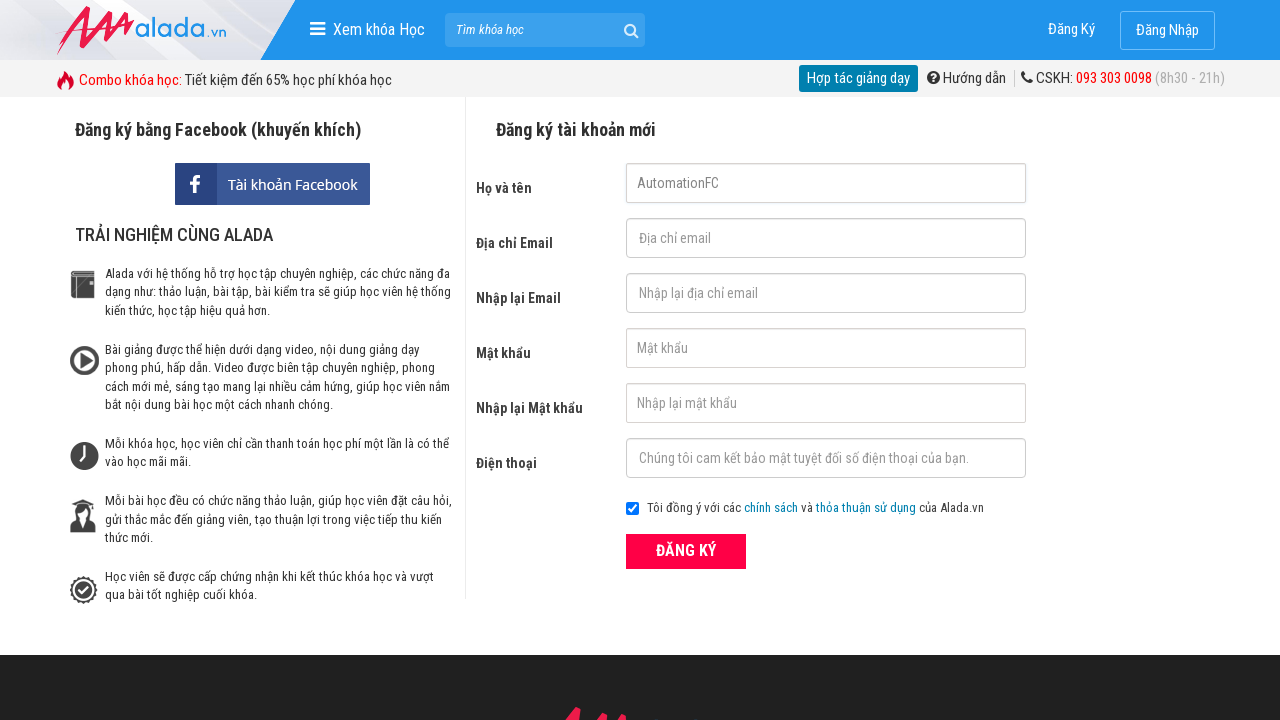

Filled email field with invalid email '123@456@789' on input#txtEmail
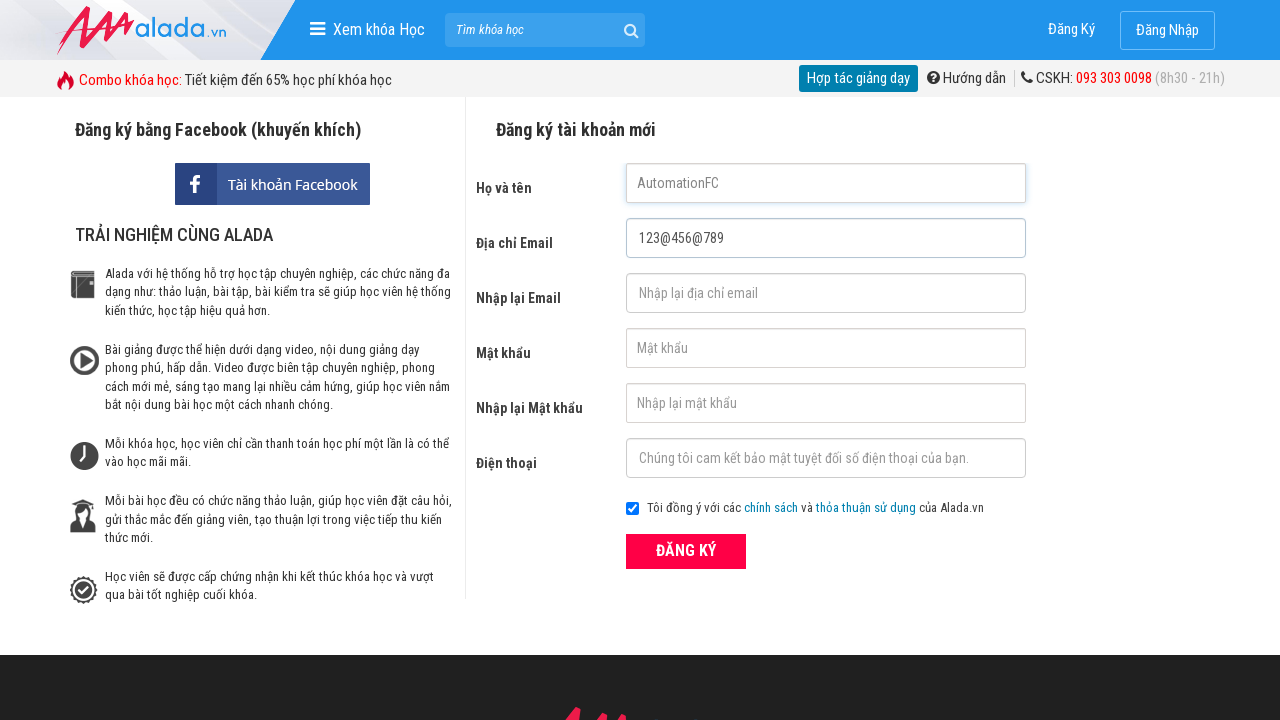

Filled confirm email field with invalid email '123@456@789' on input#txtCEmail
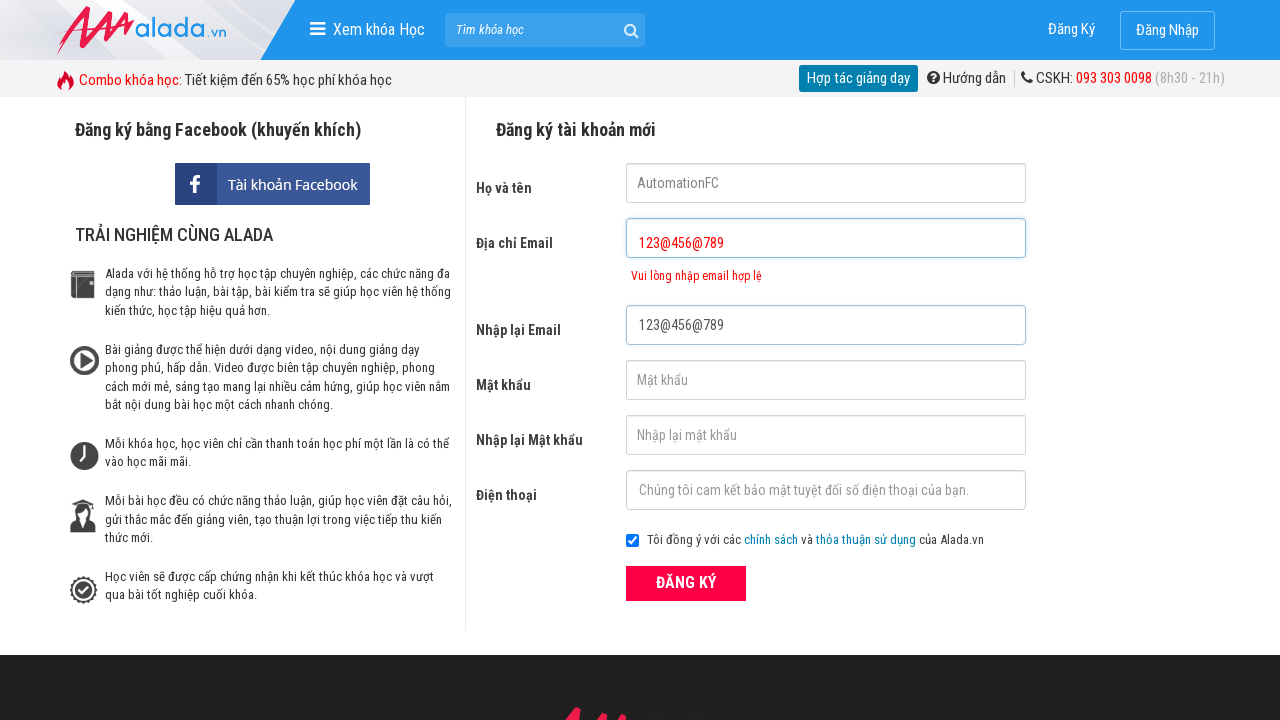

Filled password field with '112233' on input#txtPassword
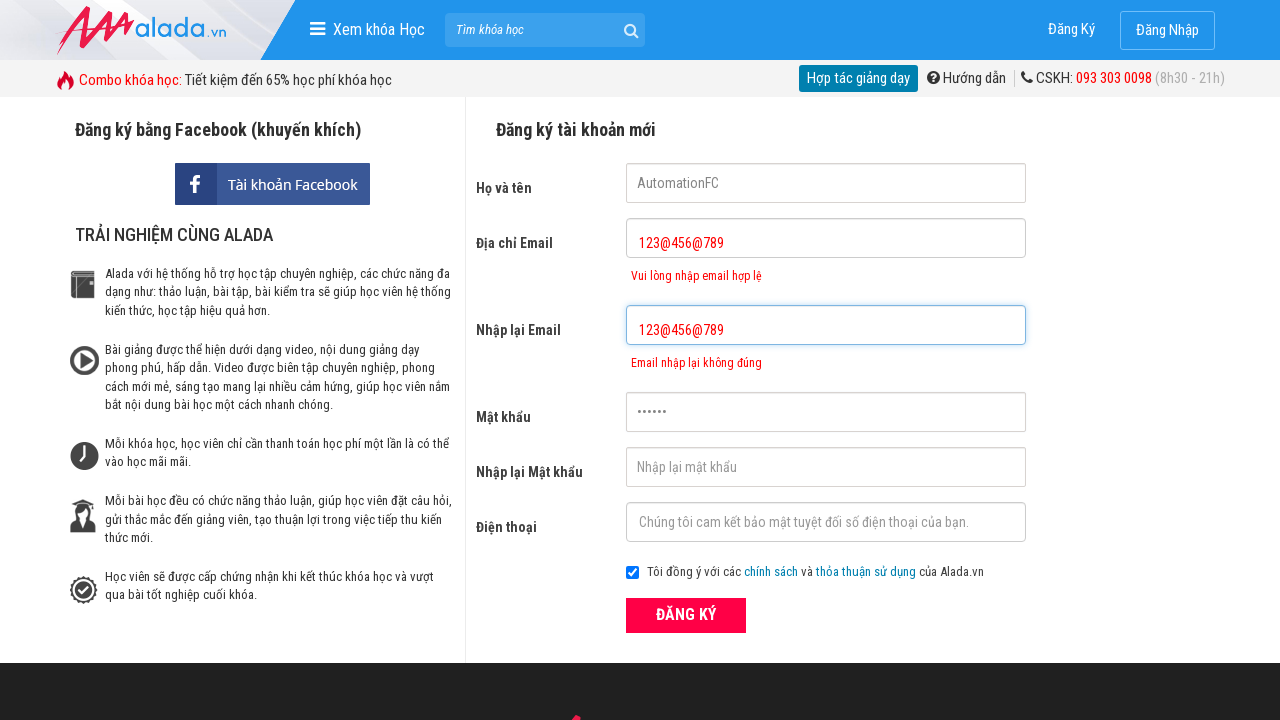

Filled confirm password field with '112233' on input#txtCPassword
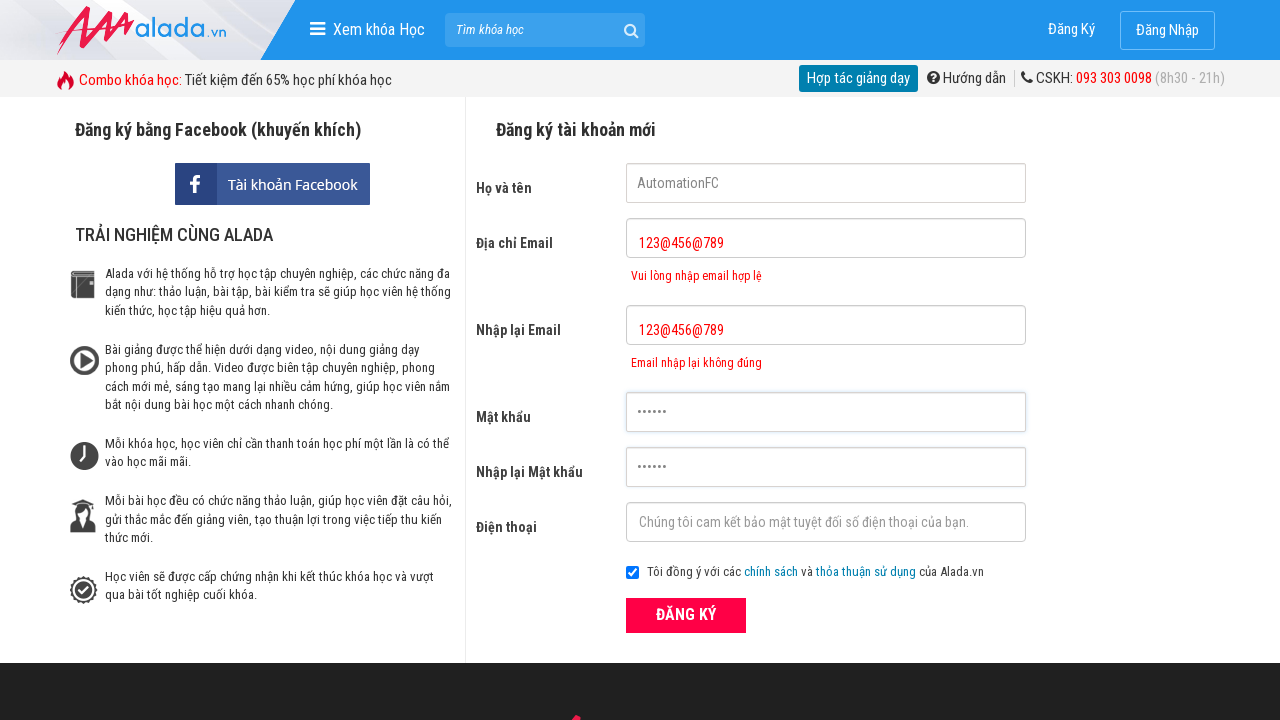

Filled phone field with '0901001001' on input#txtPhone
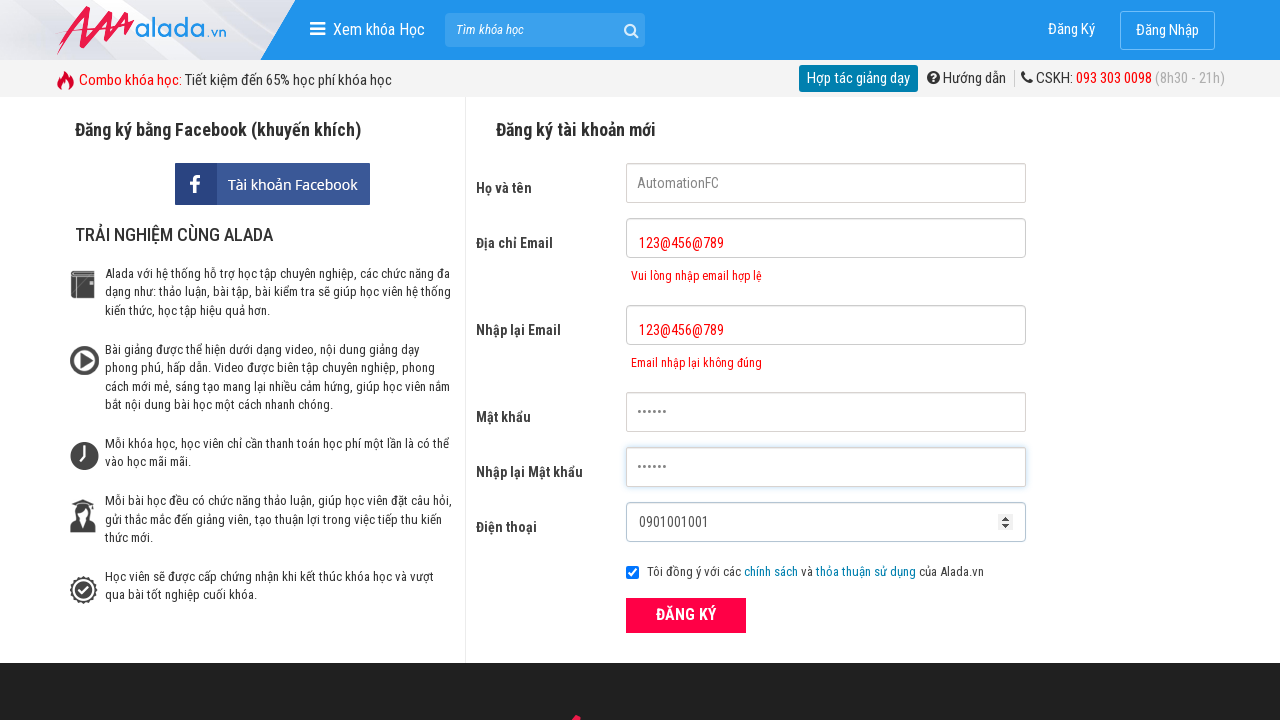

Clicked submit button to register at (686, 615) on button[type='submit']
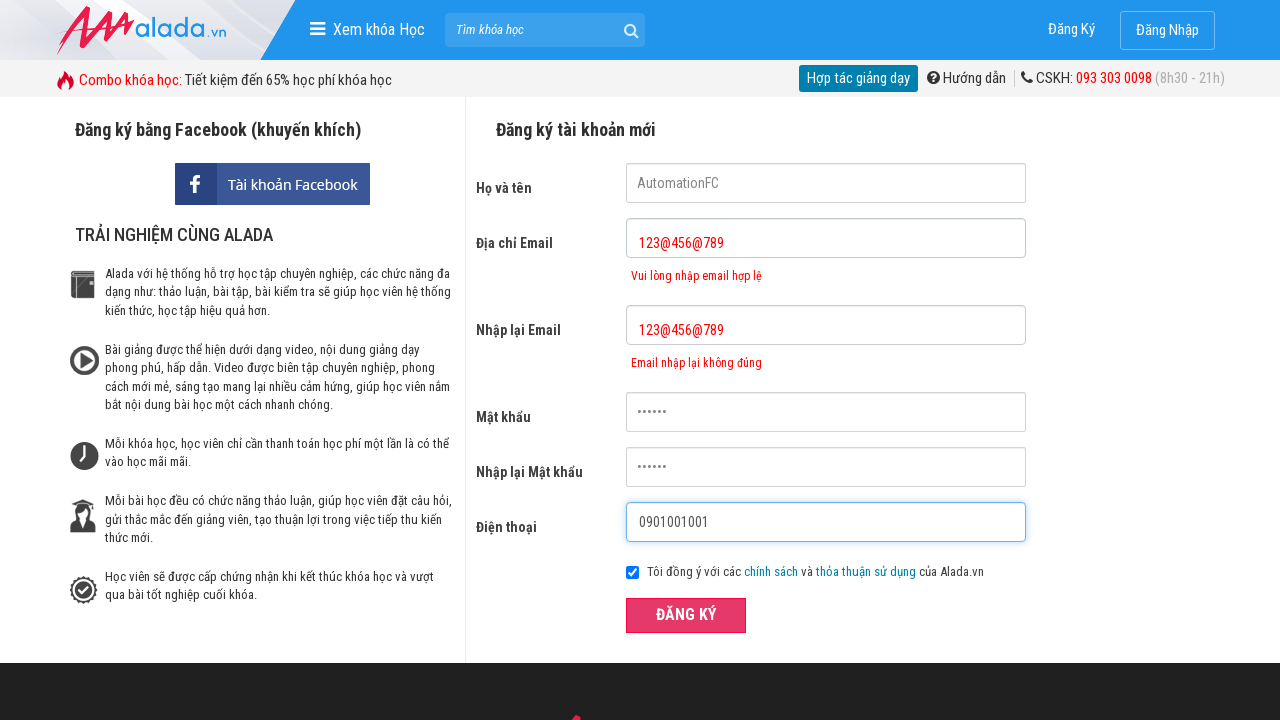

Email error message appeared
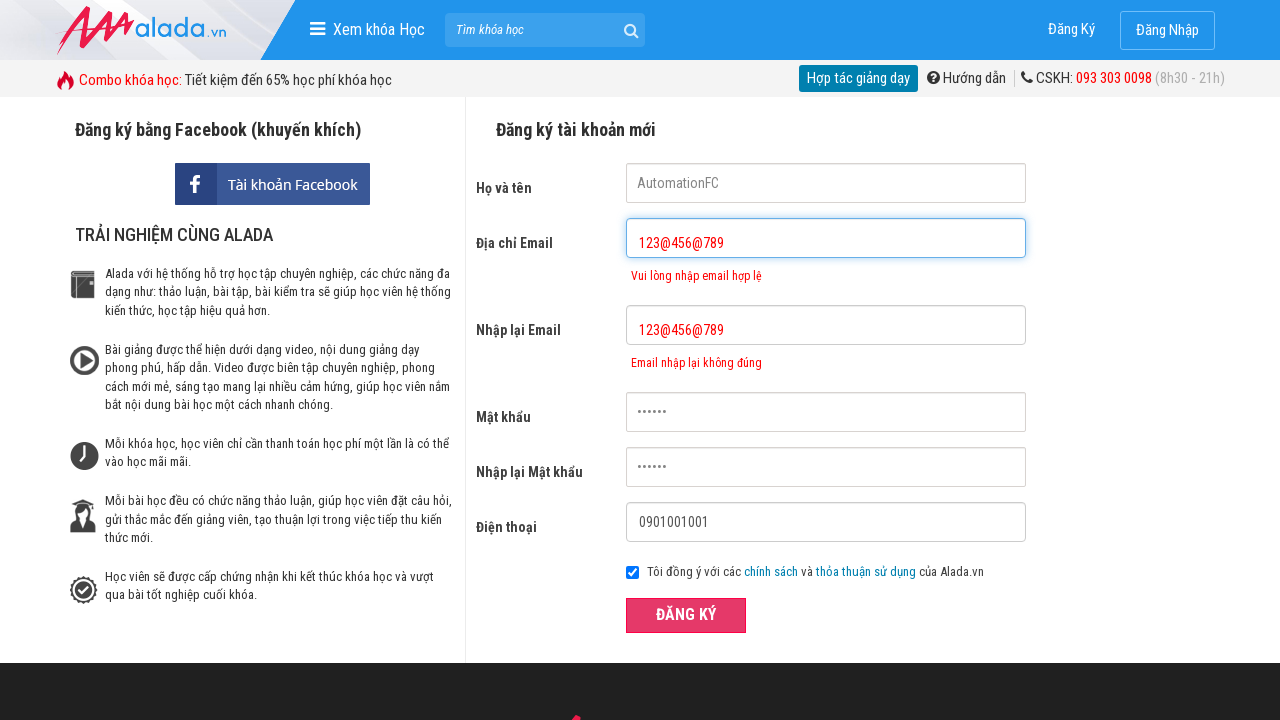

Confirm email error message appeared
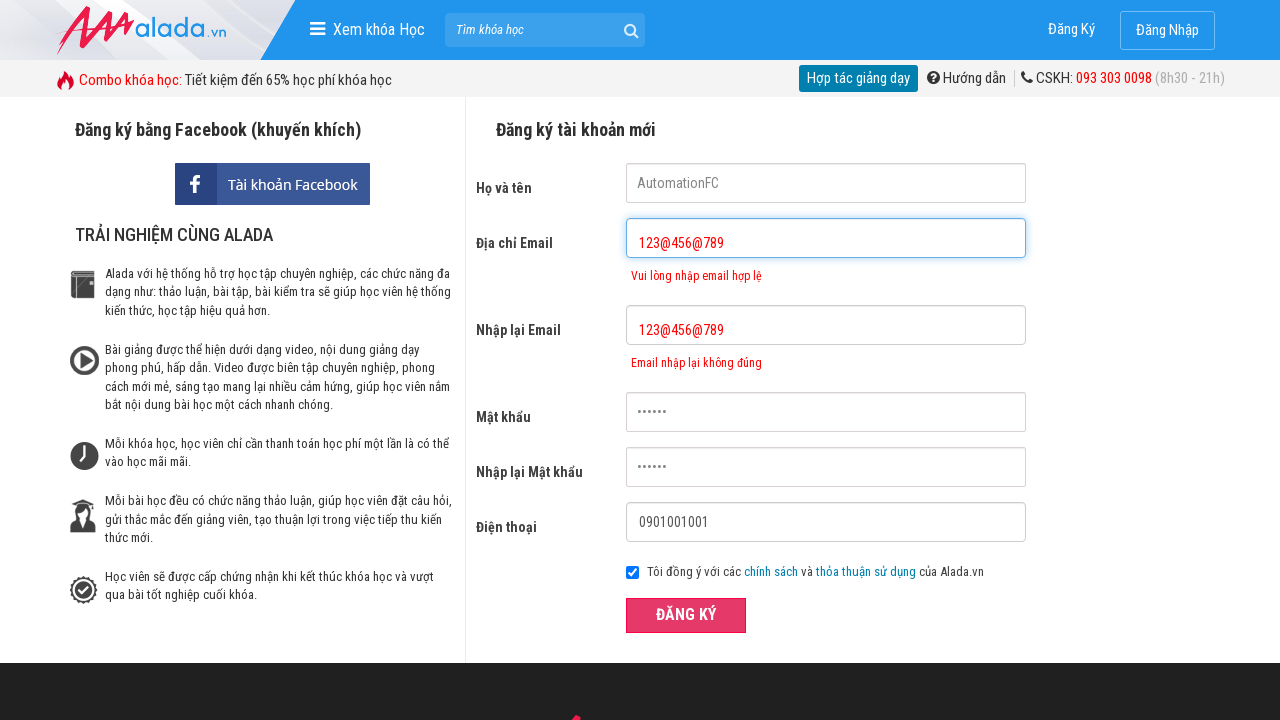

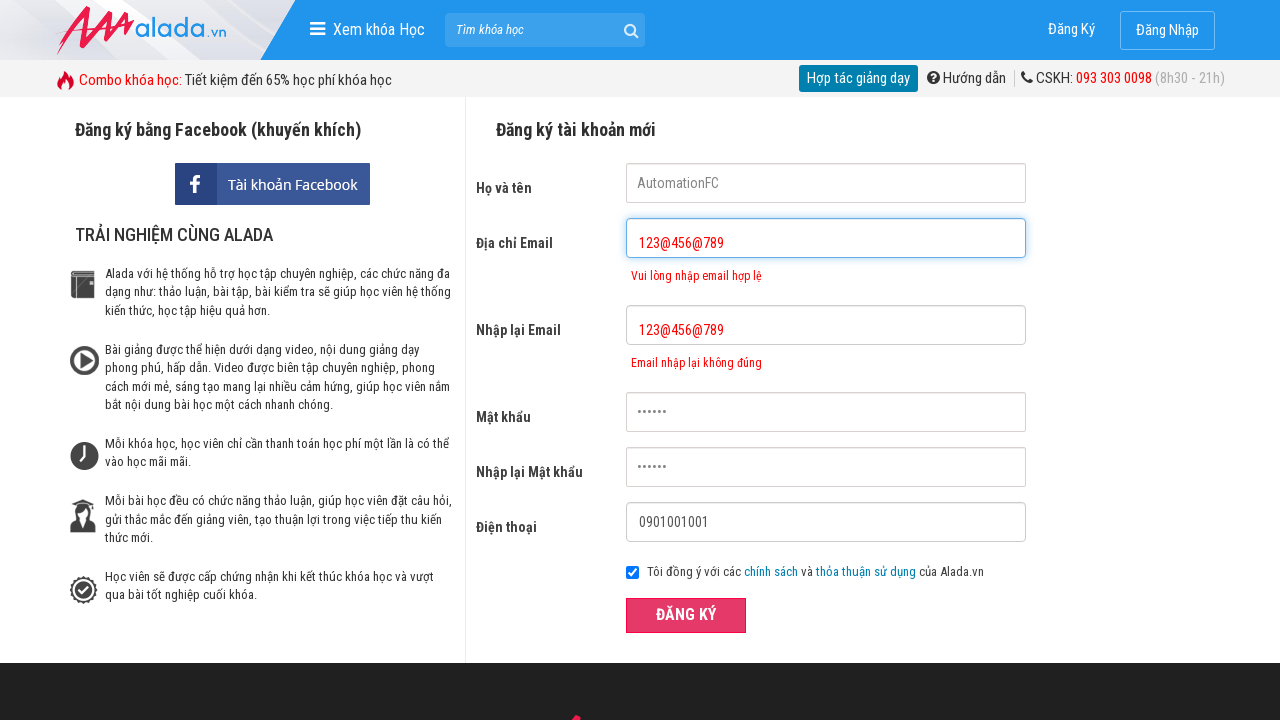